Tests the BlazeDemo flight booking demo site by clicking on the Find Flights button on the homepage

Starting URL: https://blazedemo.com

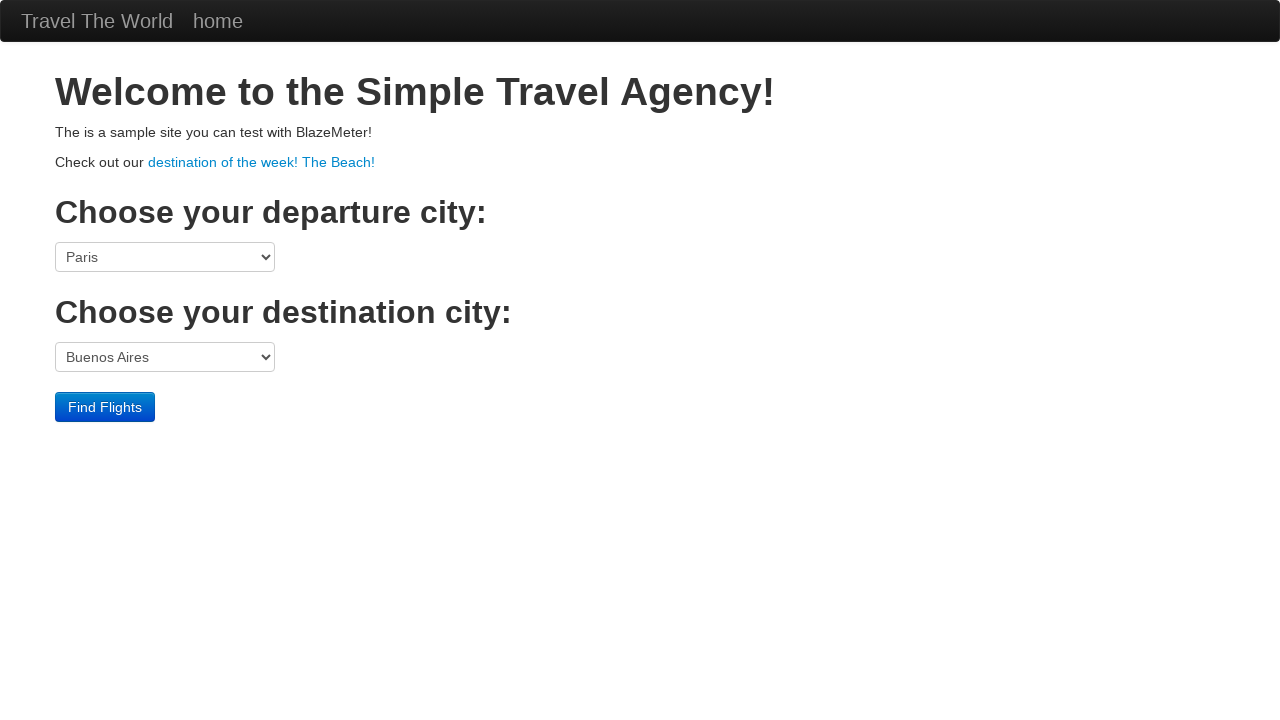

Clicked the Find Flights button on BlazeDemo homepage at (105, 407) on input[type='submit']
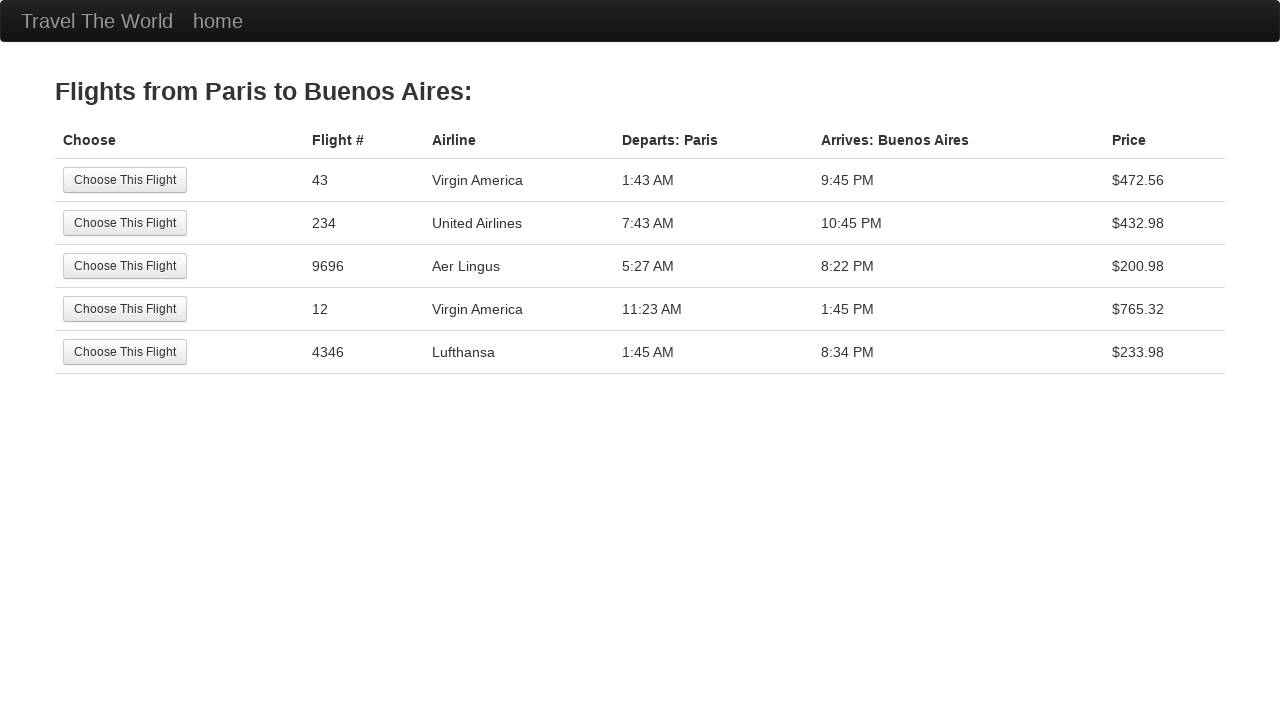

Flight selection page loaded
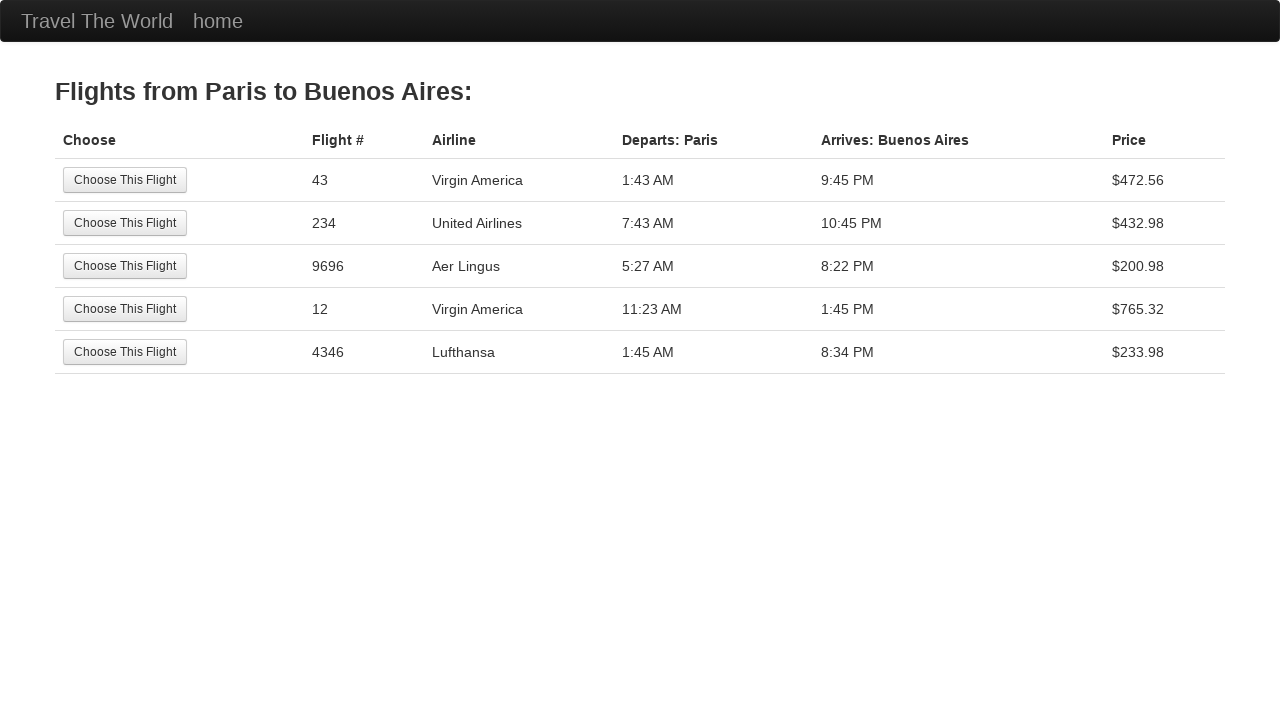

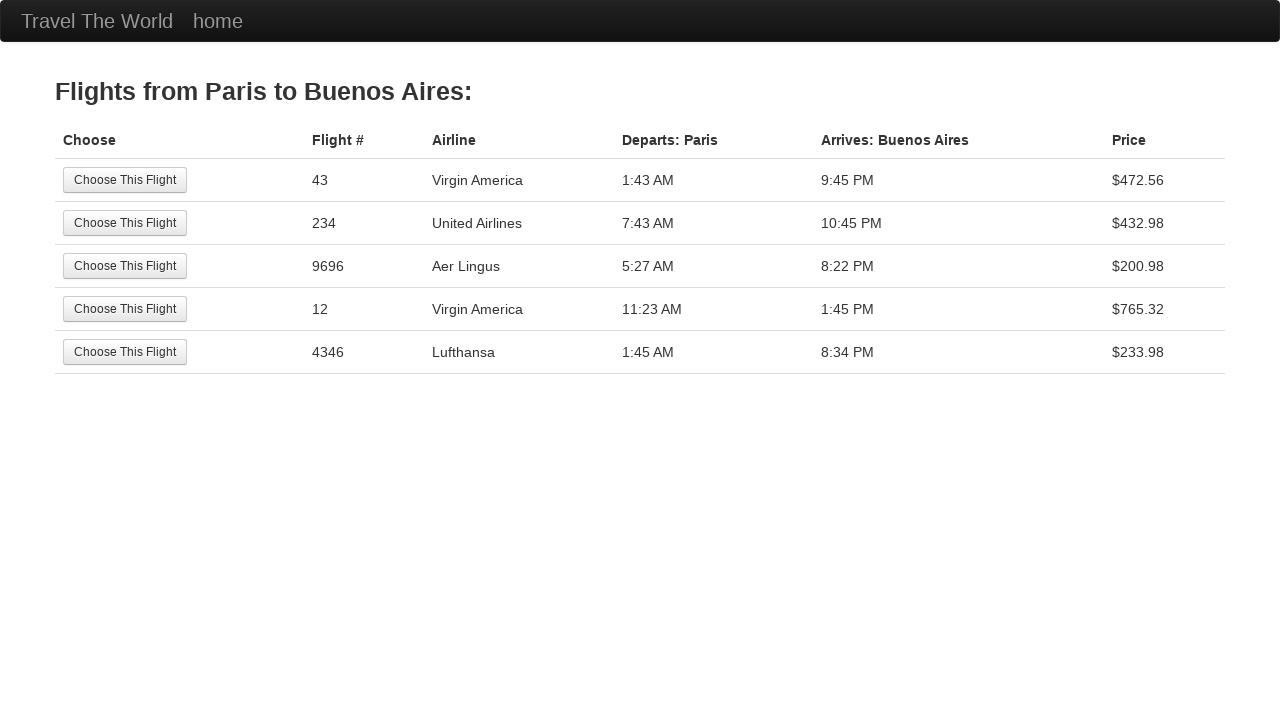